Tests hover functionality on the third user profile by hovering over the image, verifying user information appears, then clicking the profile link

Starting URL: https://the-internet.herokuapp.com/hovers

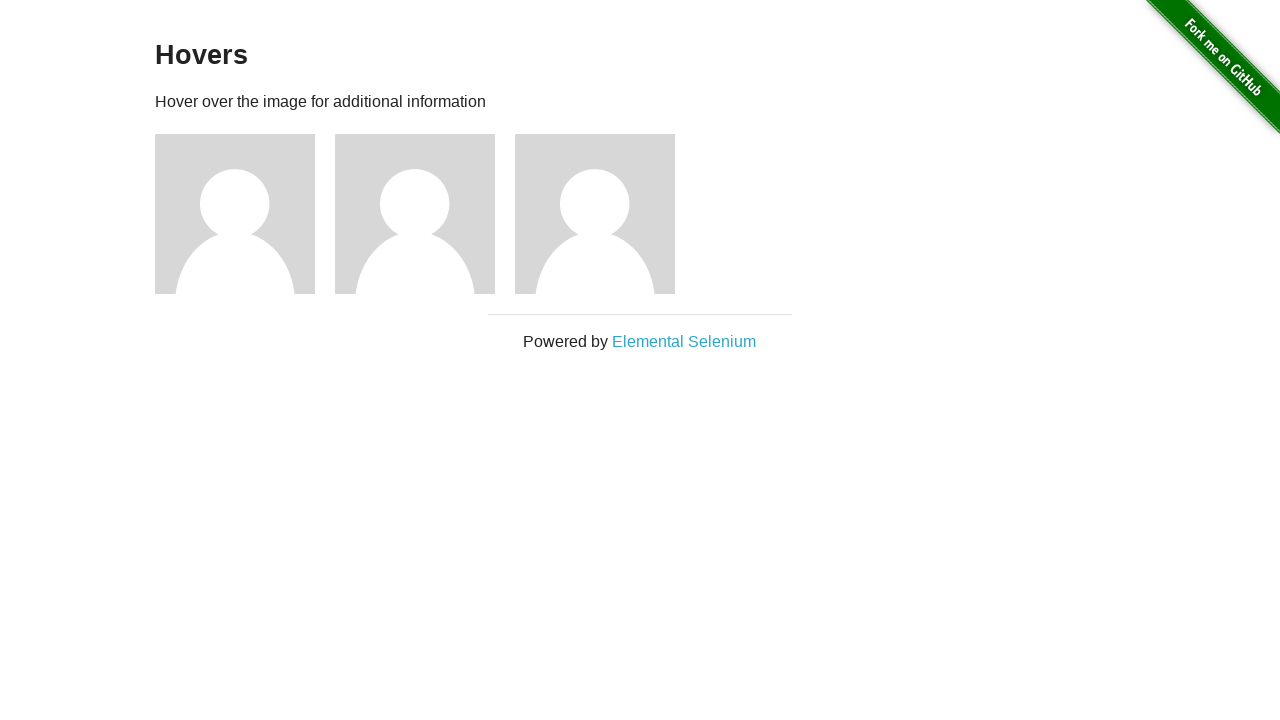

Navigated to hovers page
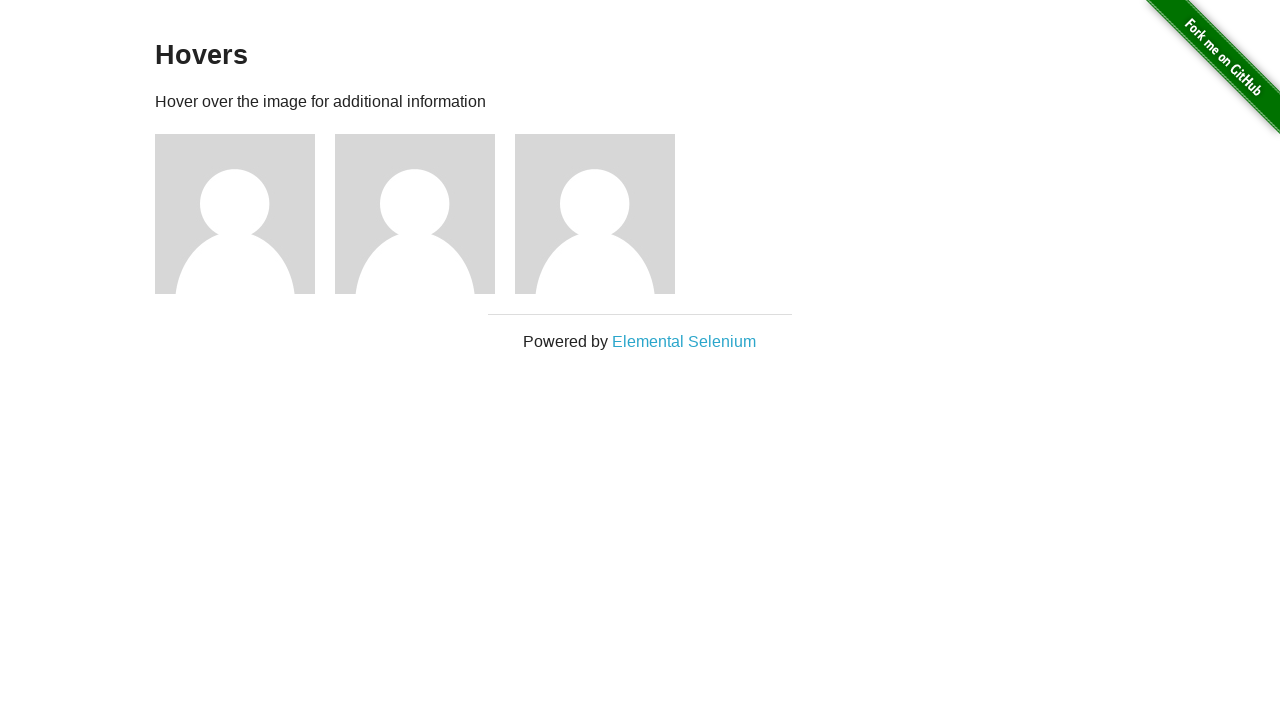

Hovered over the third user profile image at (605, 214) on xpath=//*[@class='figure'][3]
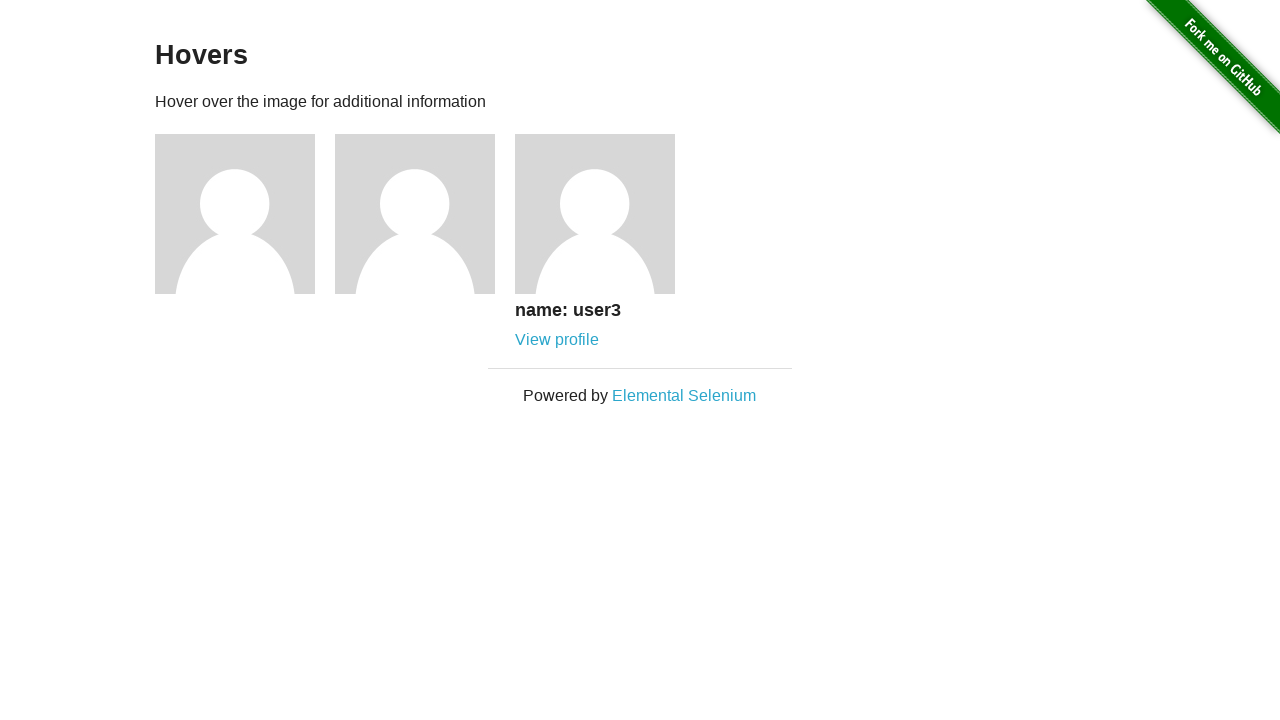

Verified third user information 'name: user3' is displayed
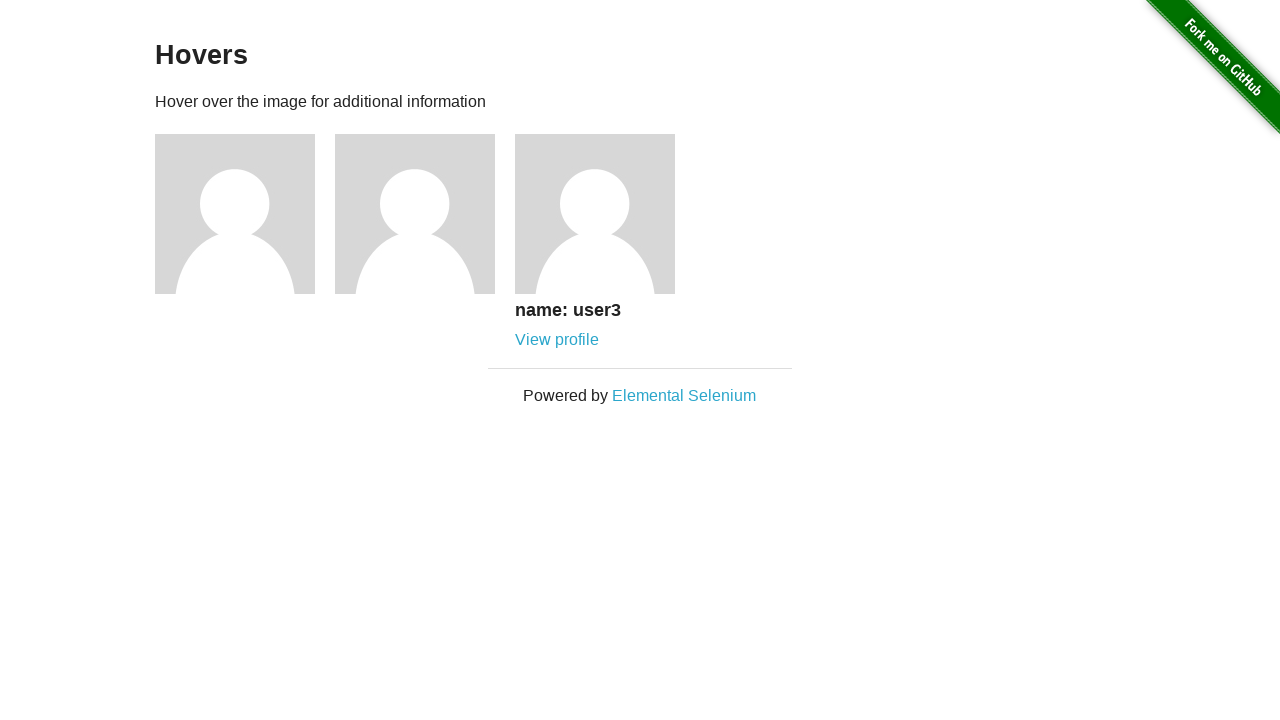

Clicked on third user profile link at (557, 340) on xpath=//*[@href='/users/3']
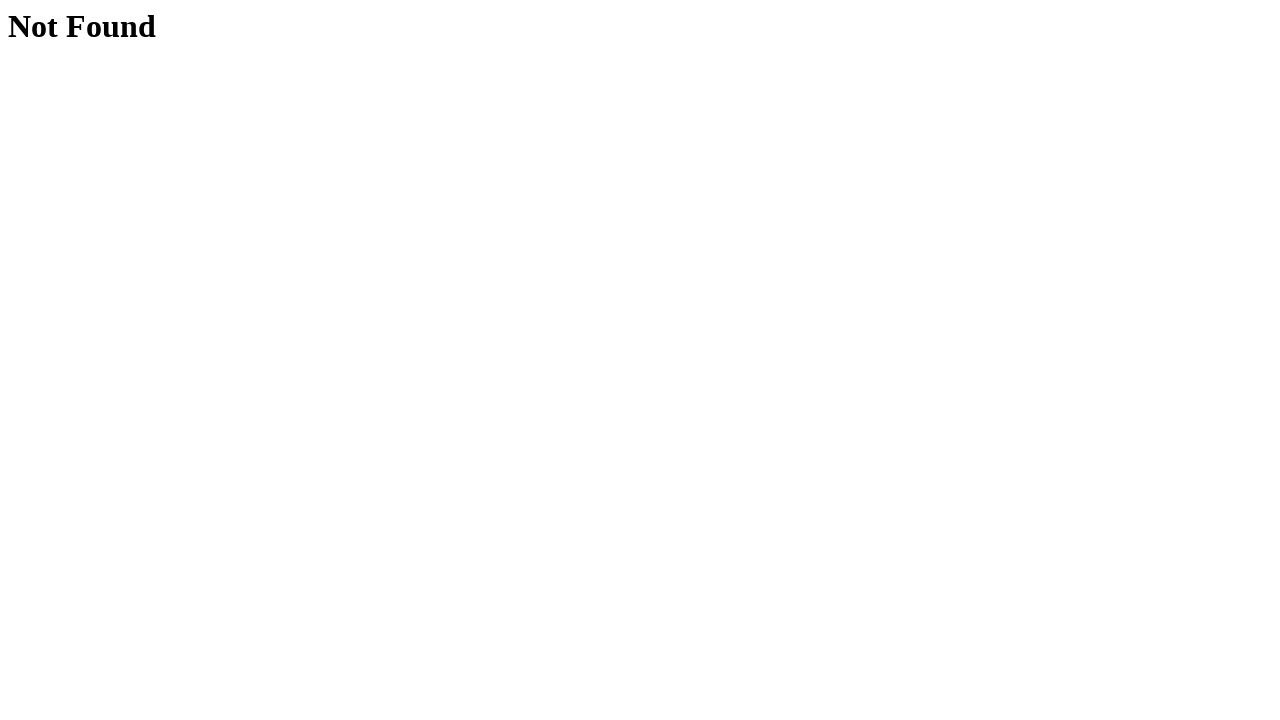

Waited for and verified 'Not Found' page loaded
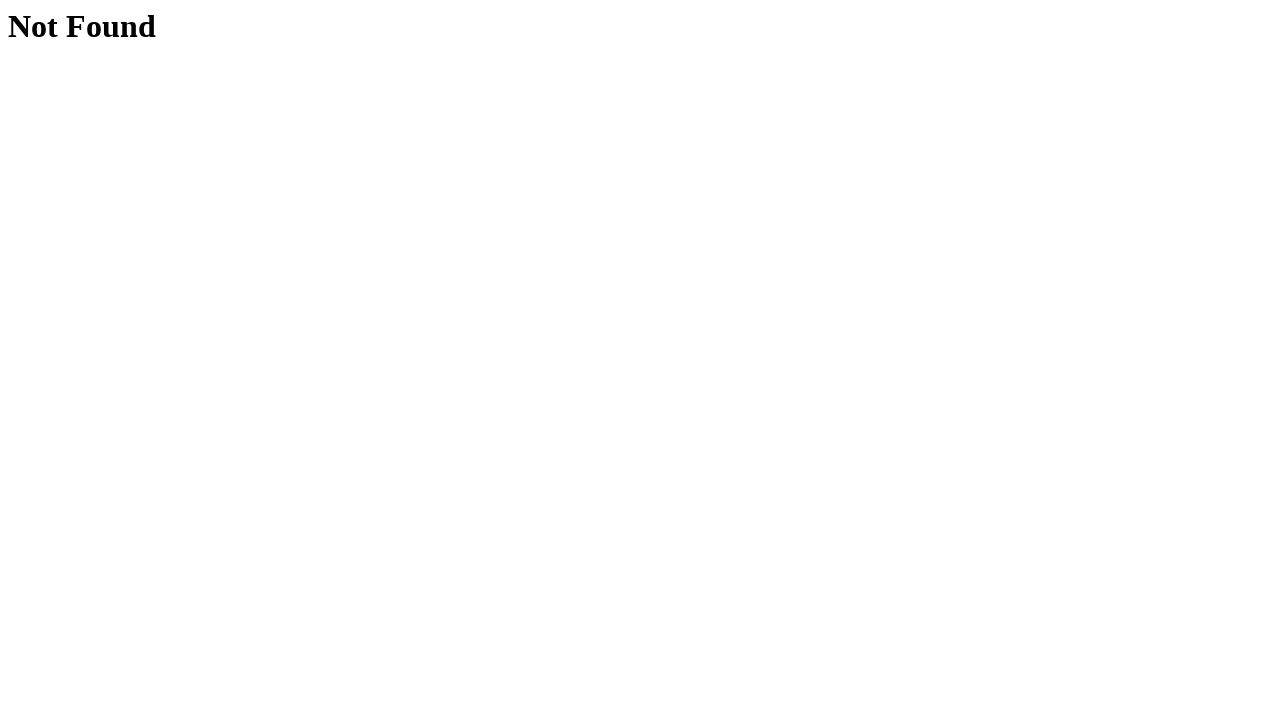

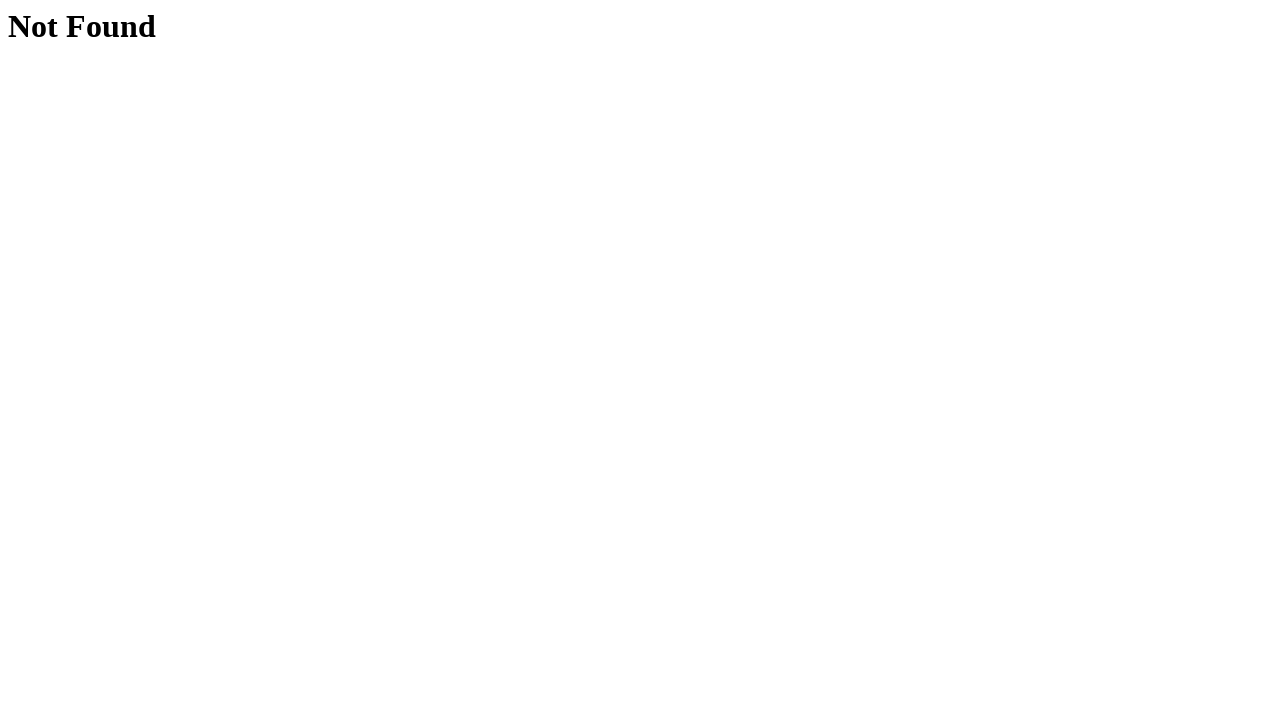